Navigates to a test automation practice blog, scrolls to a table, and interacts with table elements to verify data is accessible

Starting URL: https://testautomationpractice.blogspot.com/

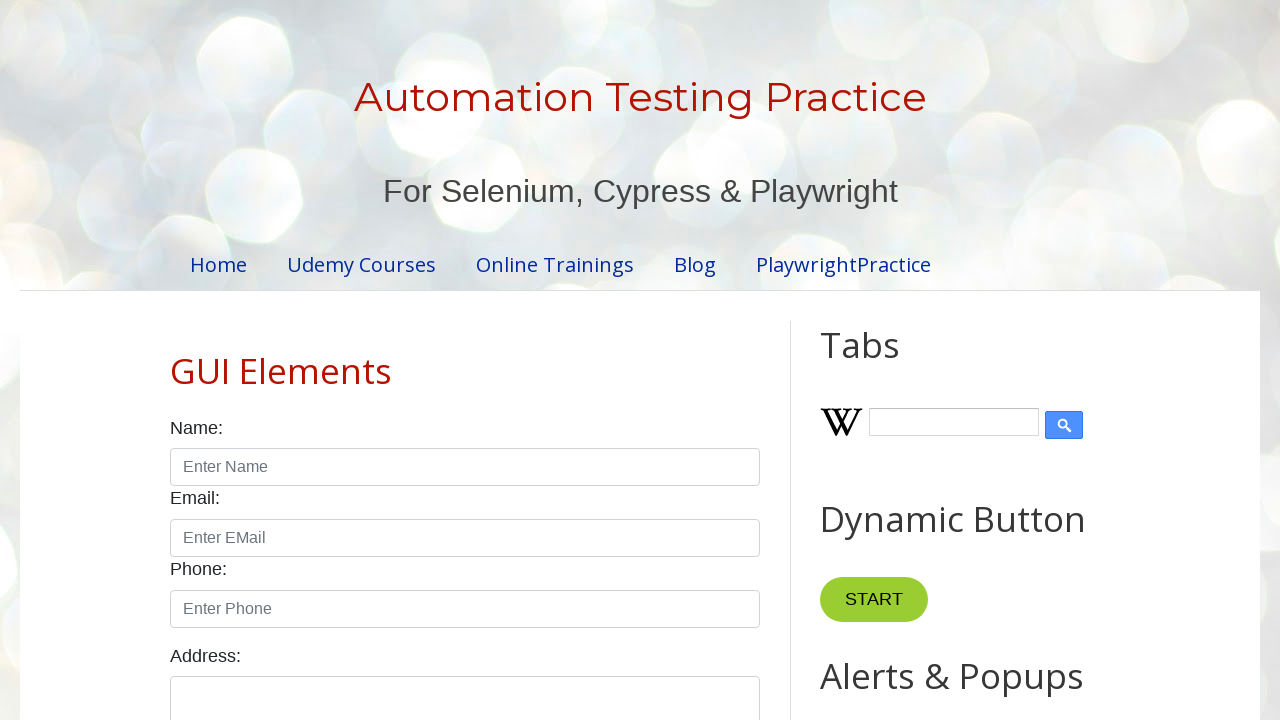

Scrolled down 500 pixels to reveal table
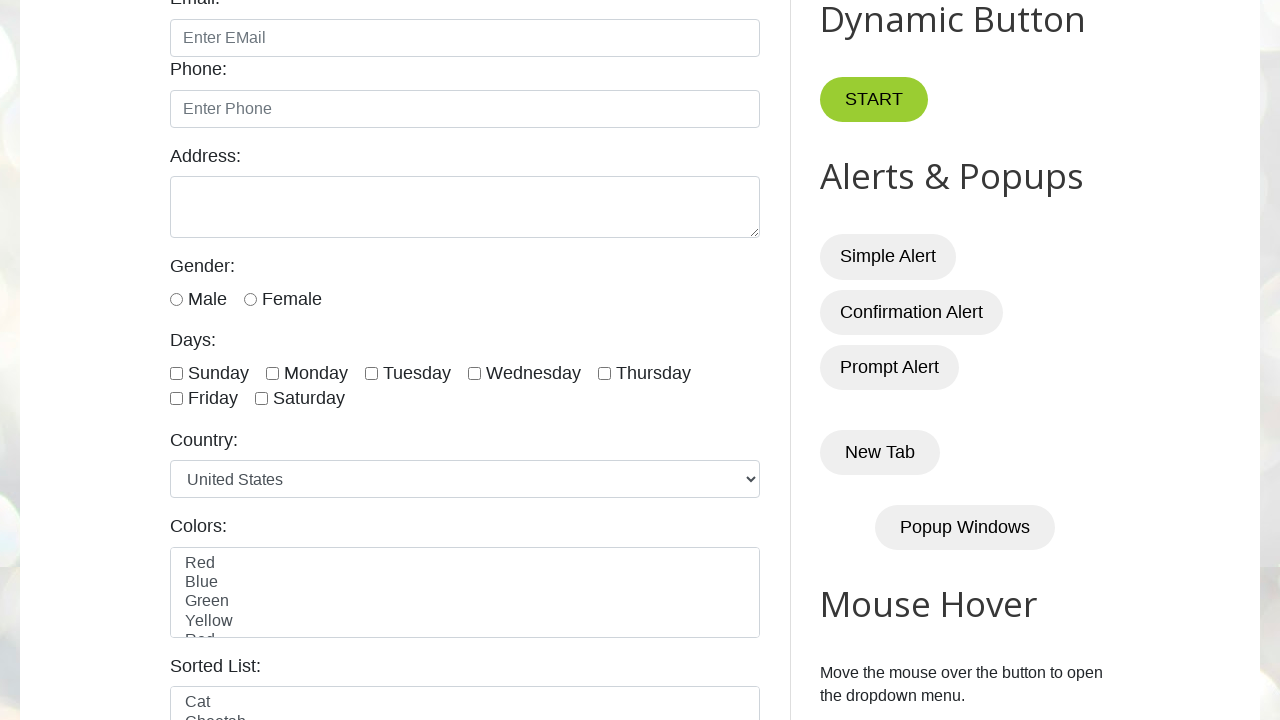

Table with name 'BookTable' is now visible
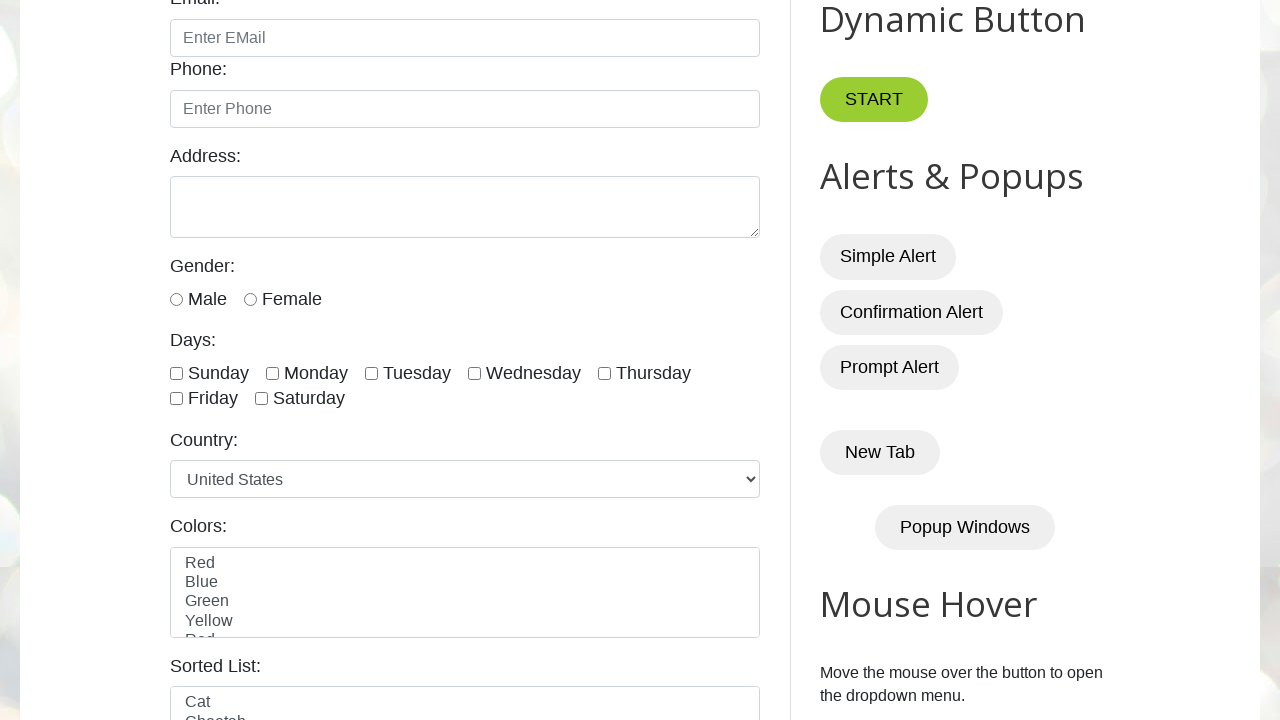

Located table element
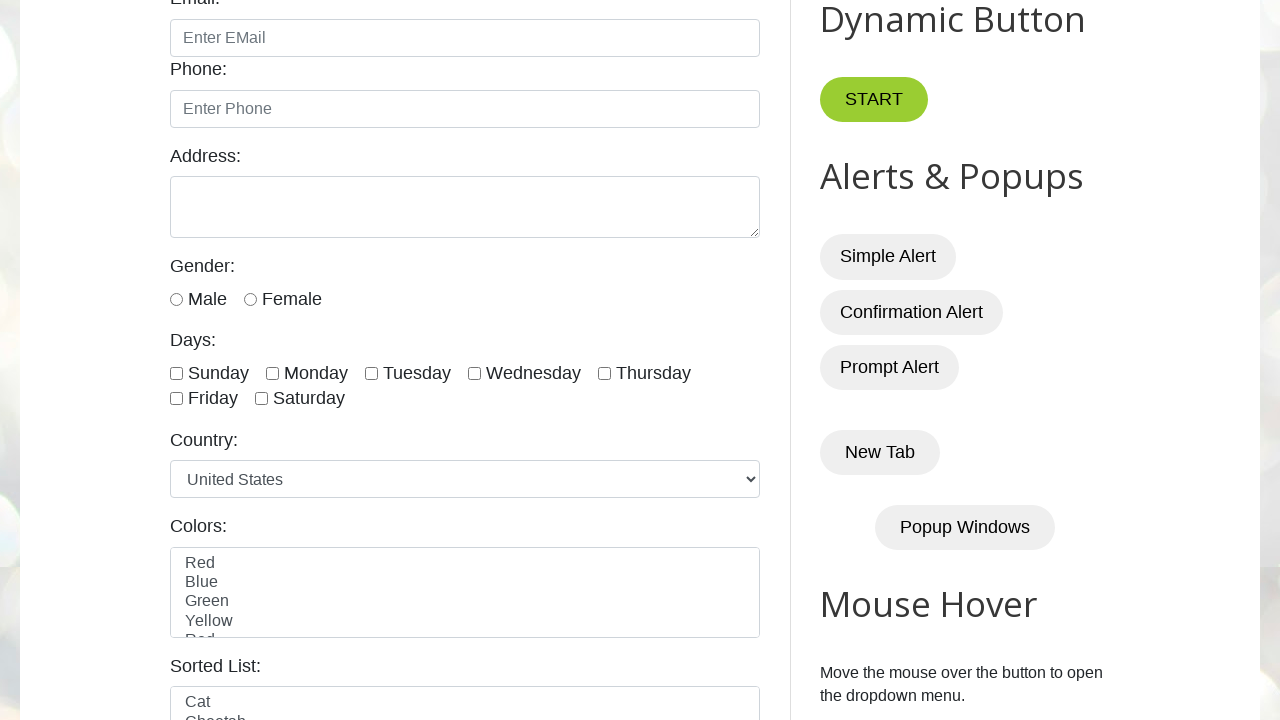

Located 6th row in table
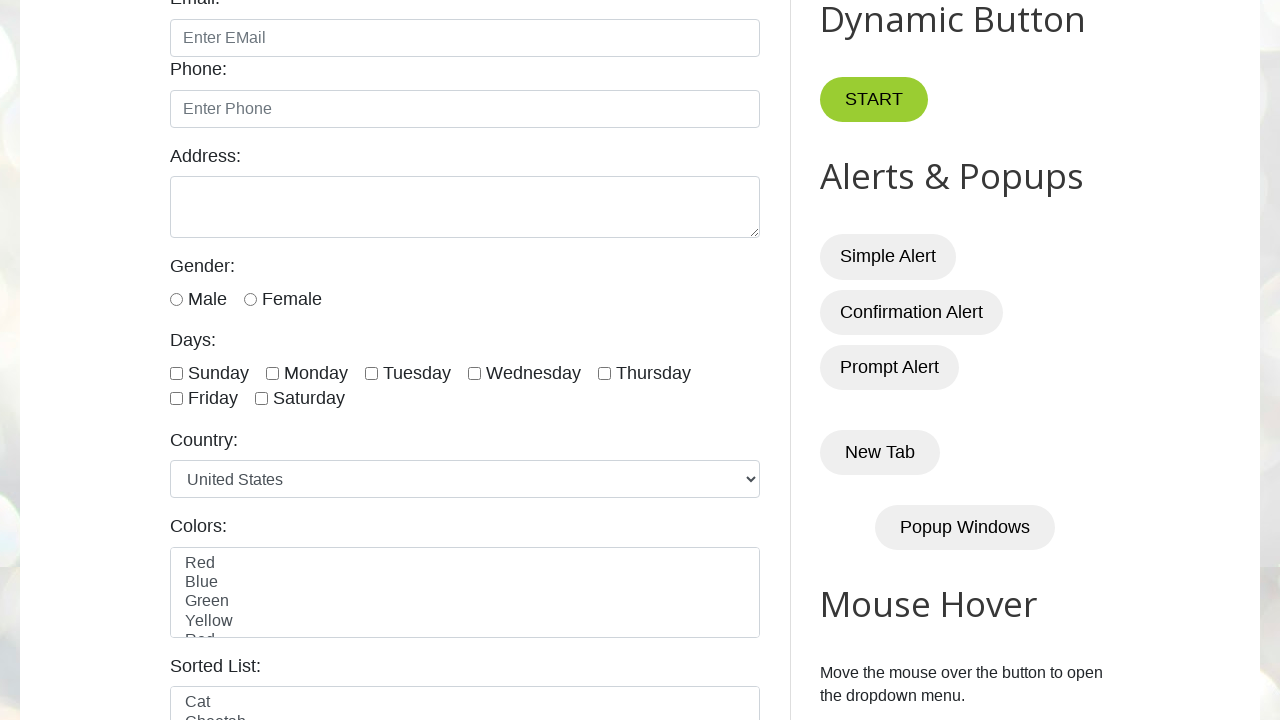

Retrieved all cells from 6th row
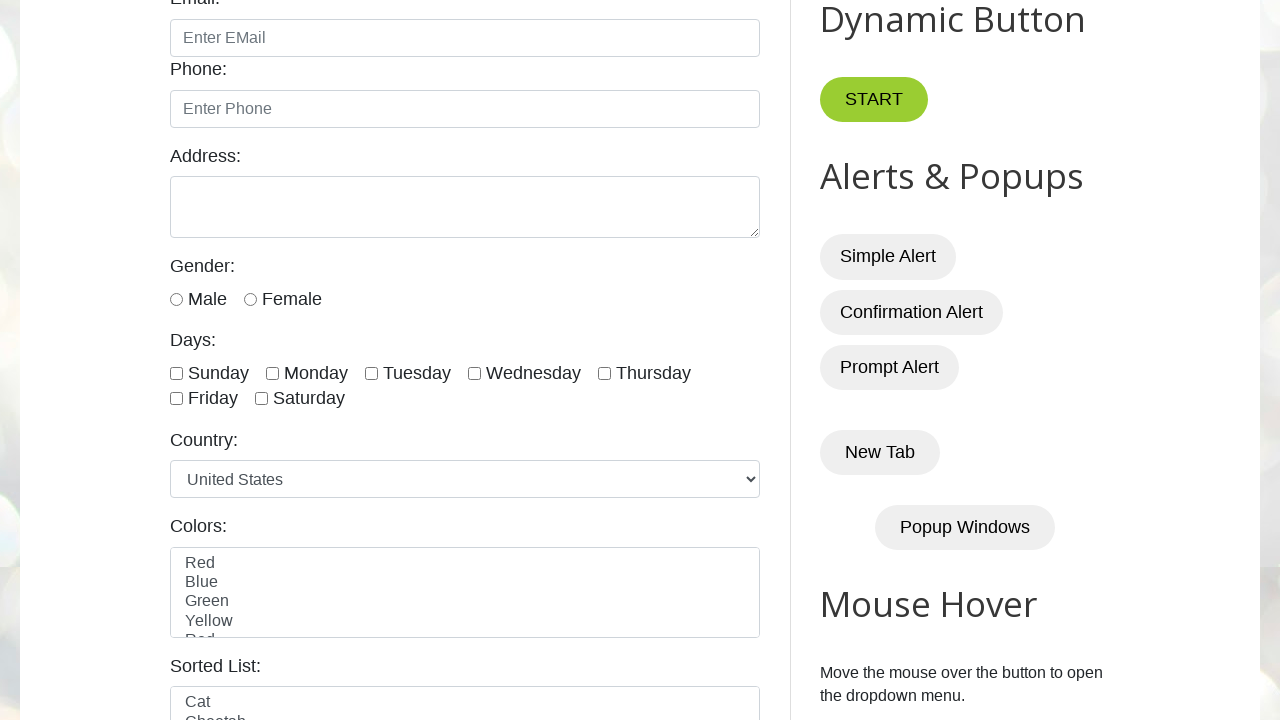

Retrieved cell text: 'Master In Java'
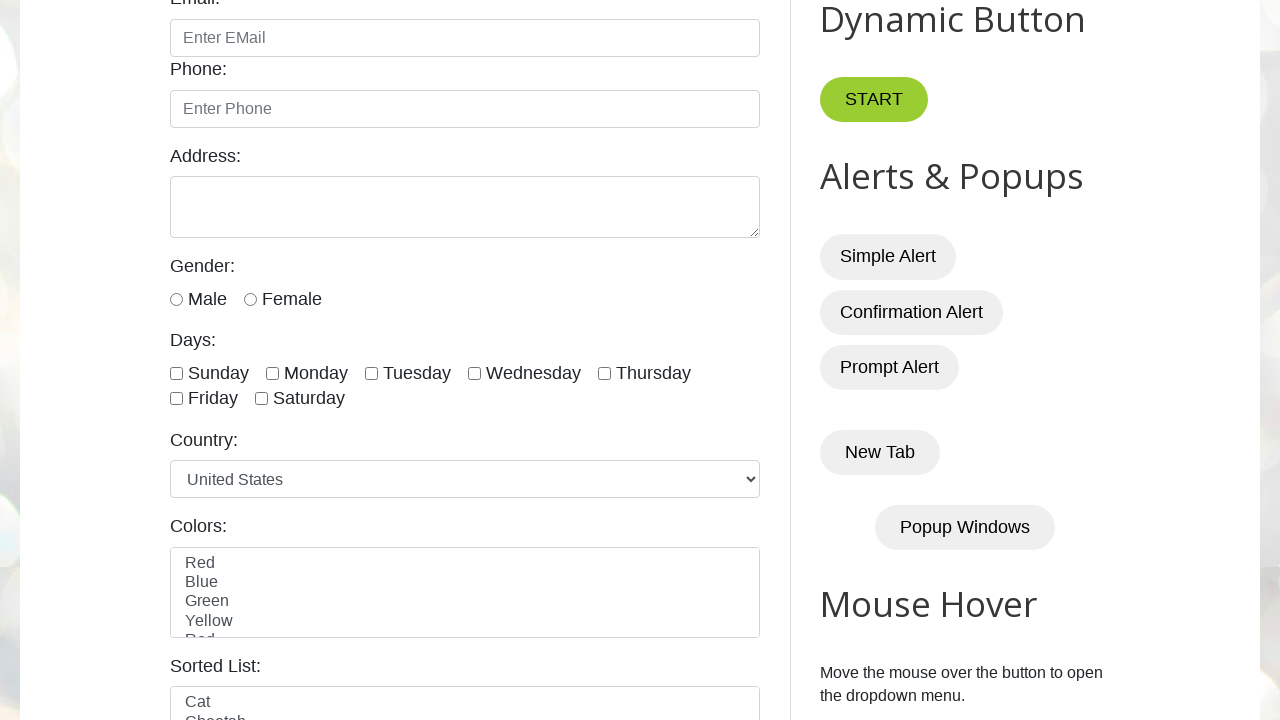

Retrieved cell text: 'Amod'
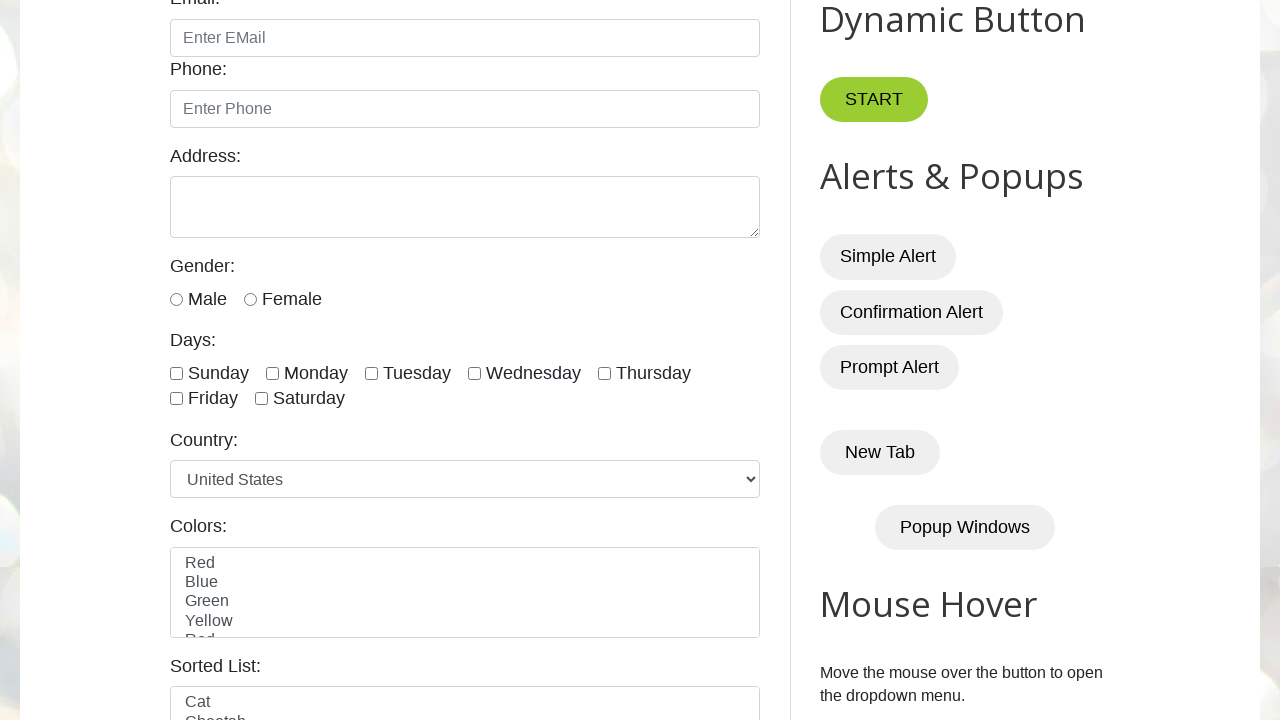

Retrieved cell text: 'JAVA'
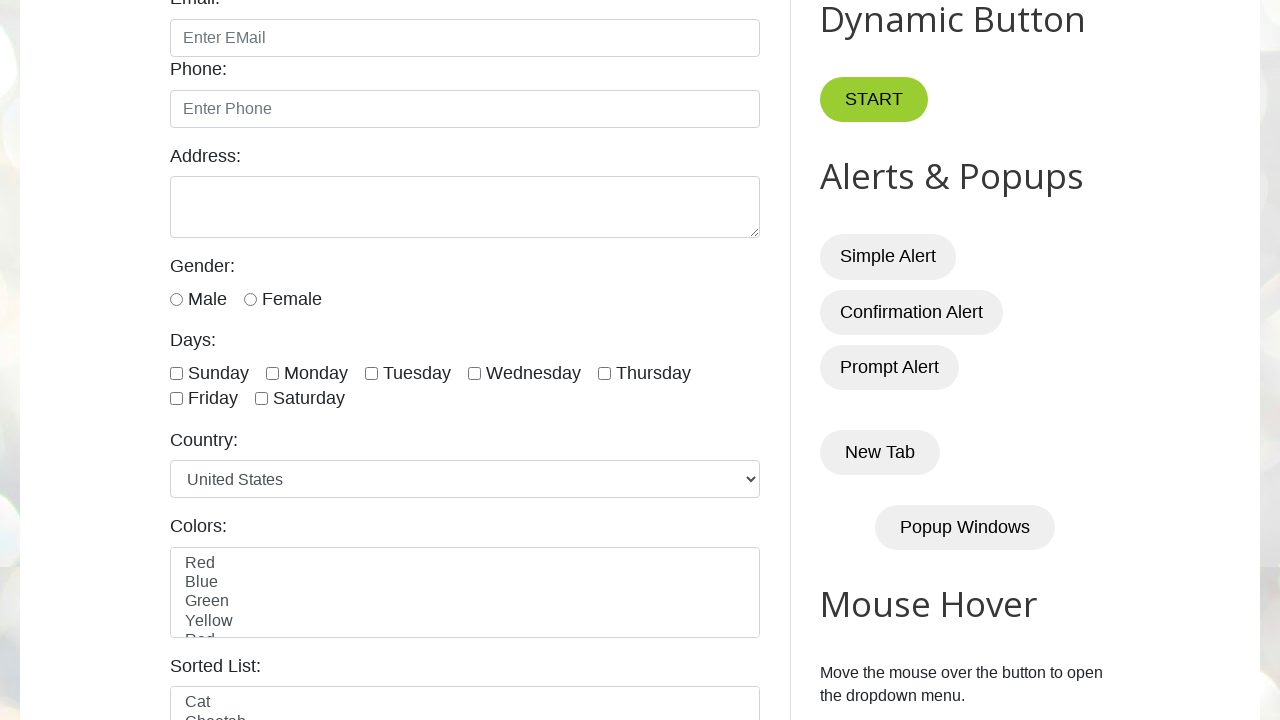

Retrieved cell text: '2000'
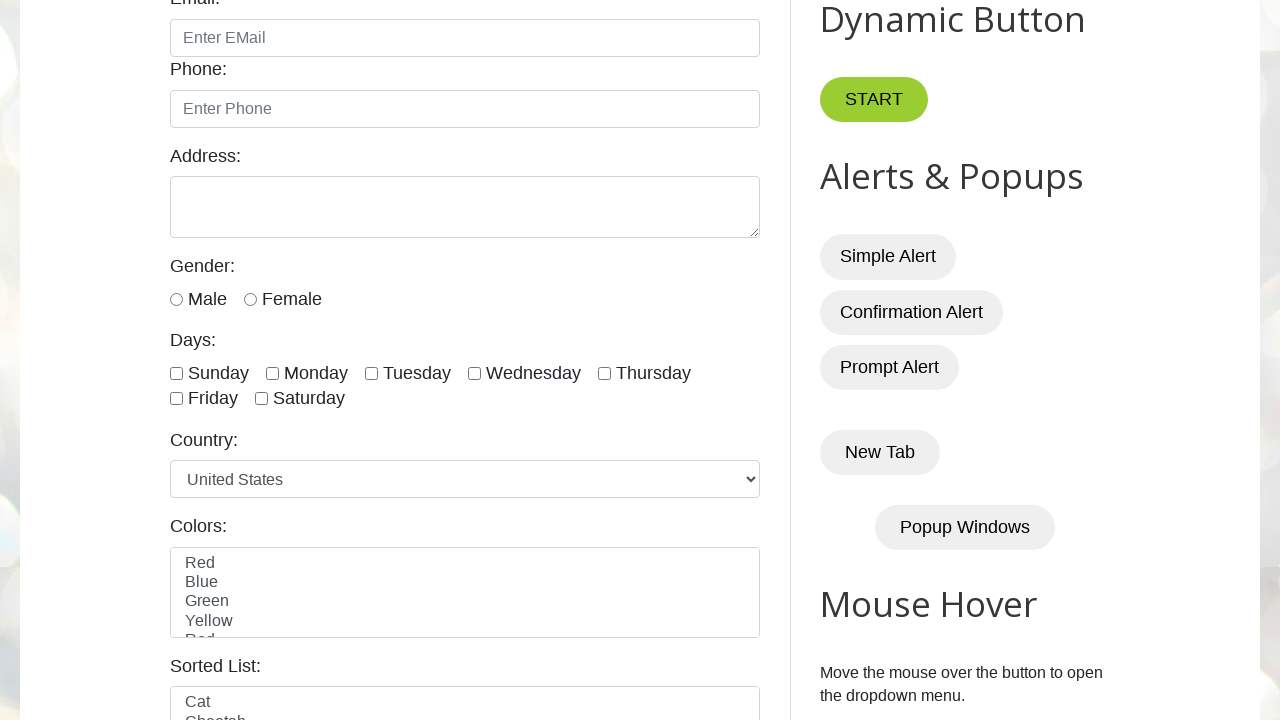

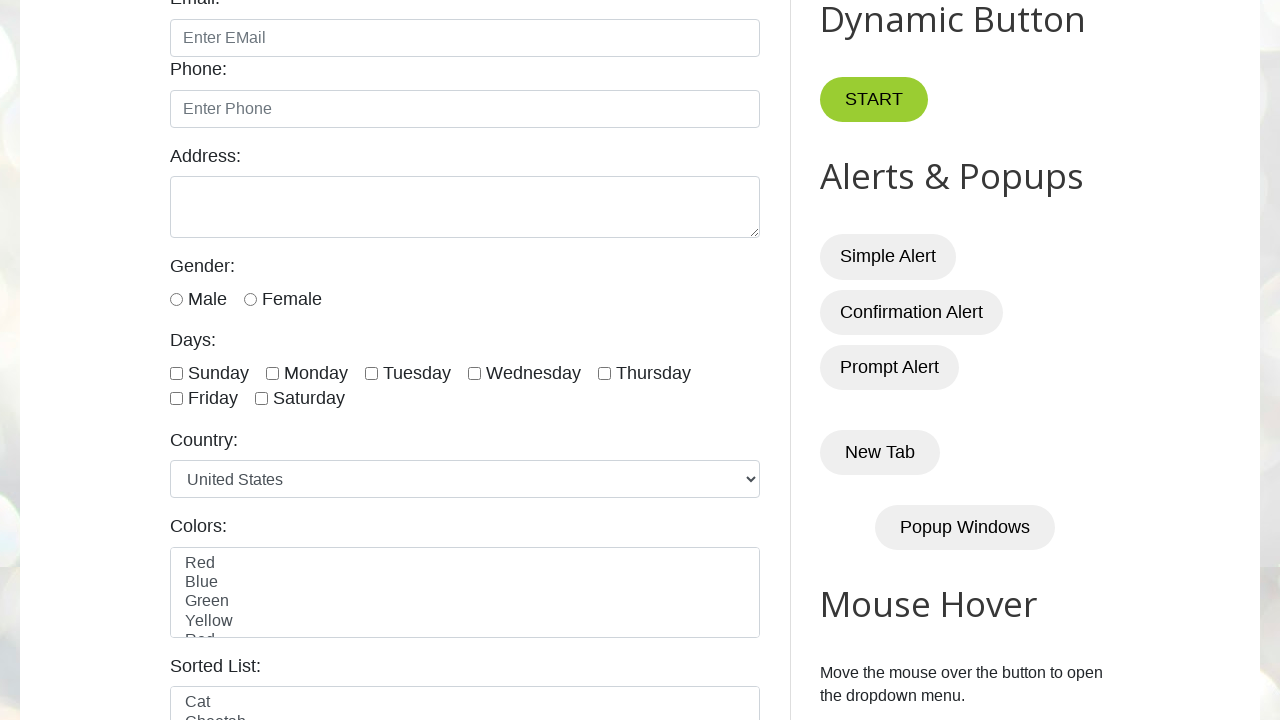